Navigates to SpiceJet airline website and clicks on a date picker or calendar element to interact with the booking interface

Starting URL: https://spicejet.com

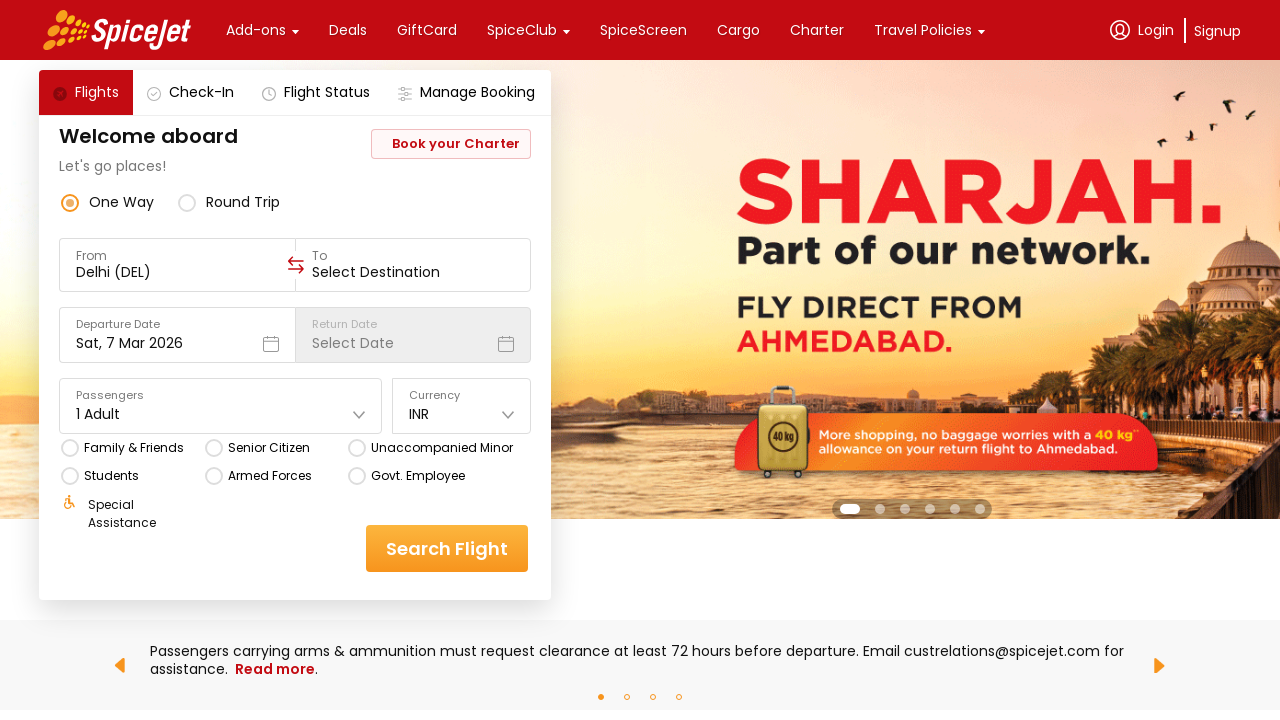

Clicked on the calendar/date picker element at (640, 30) on div.css-1dbjc4n.r-1awozwy.r-18u37iz.r-1wtj0ep
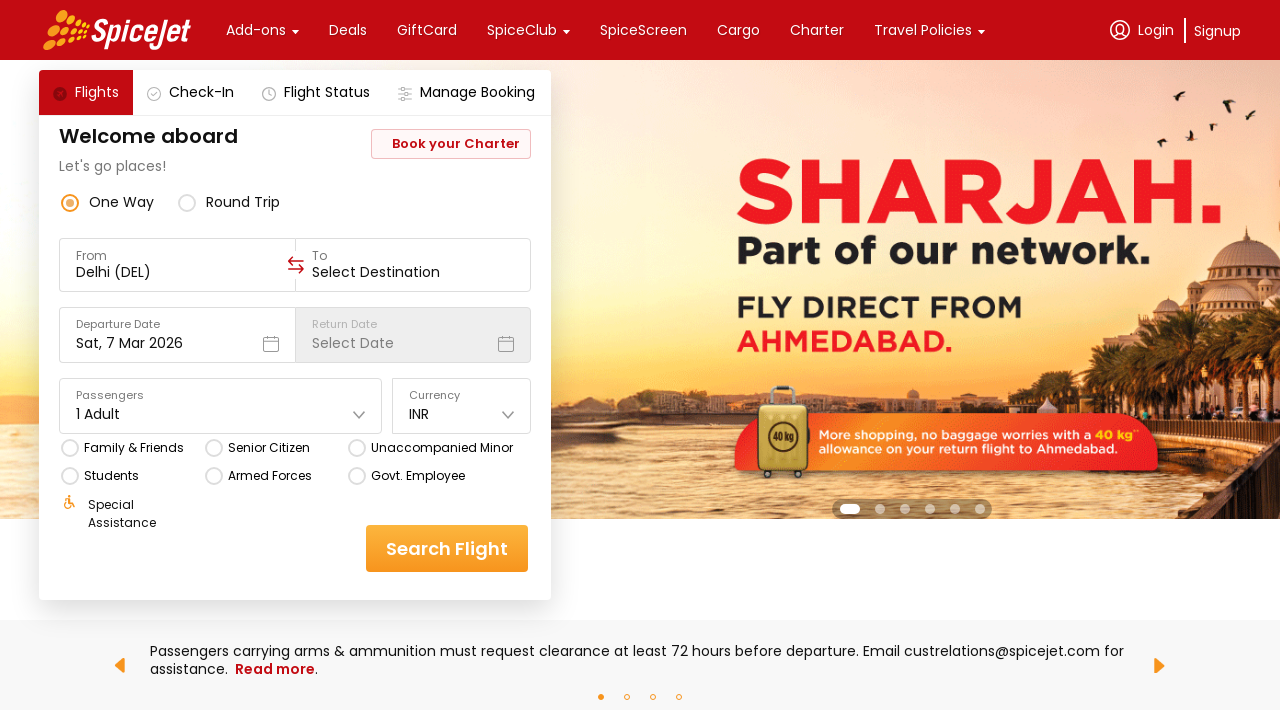

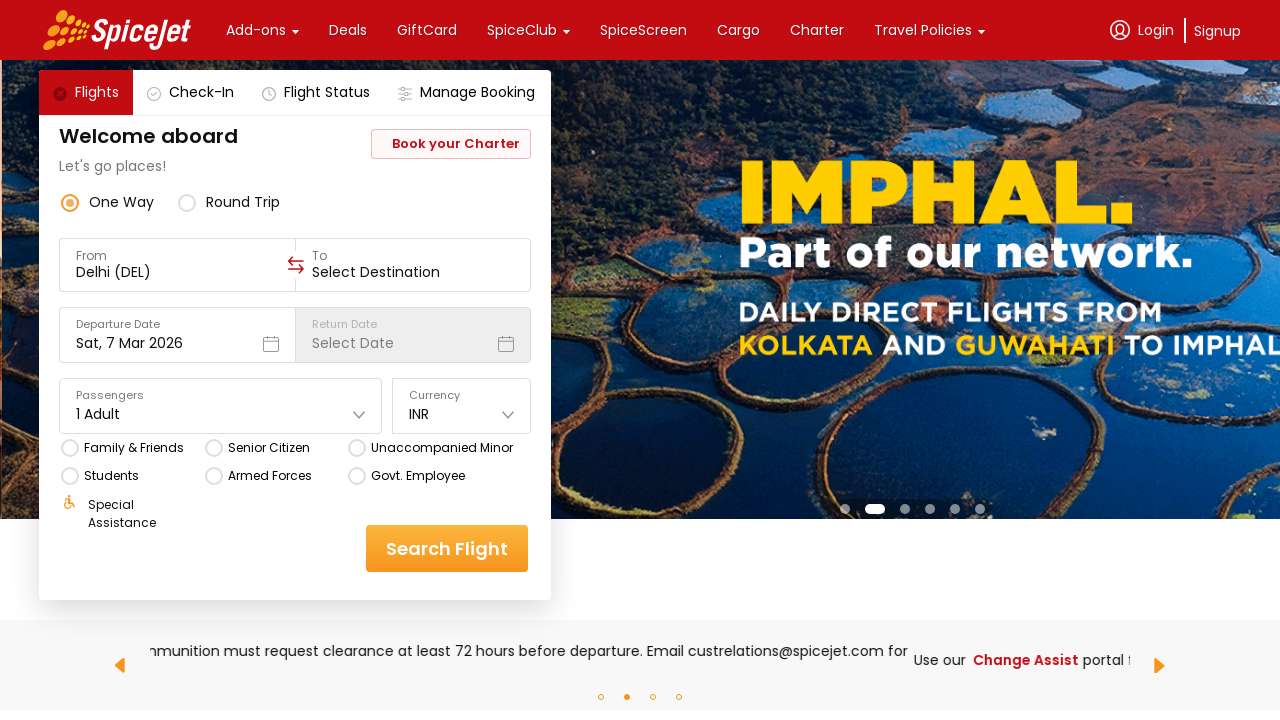